Tests the Web Tables functionality by navigating to the Elements section, opening Web Tables, adding a new record with registration form data, and verifying the table title.

Starting URL: https://demoqa.com/

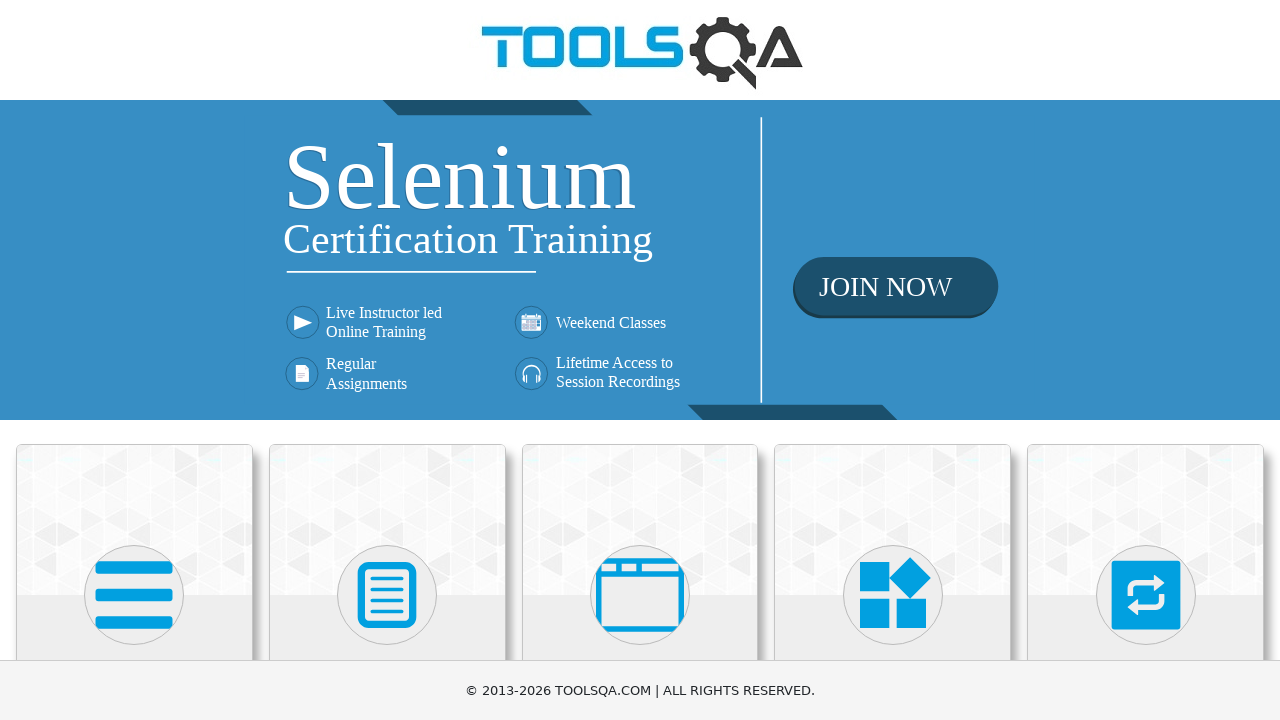

Clicked on Elements section at (134, 360) on xpath=//h5[text()='Elements']
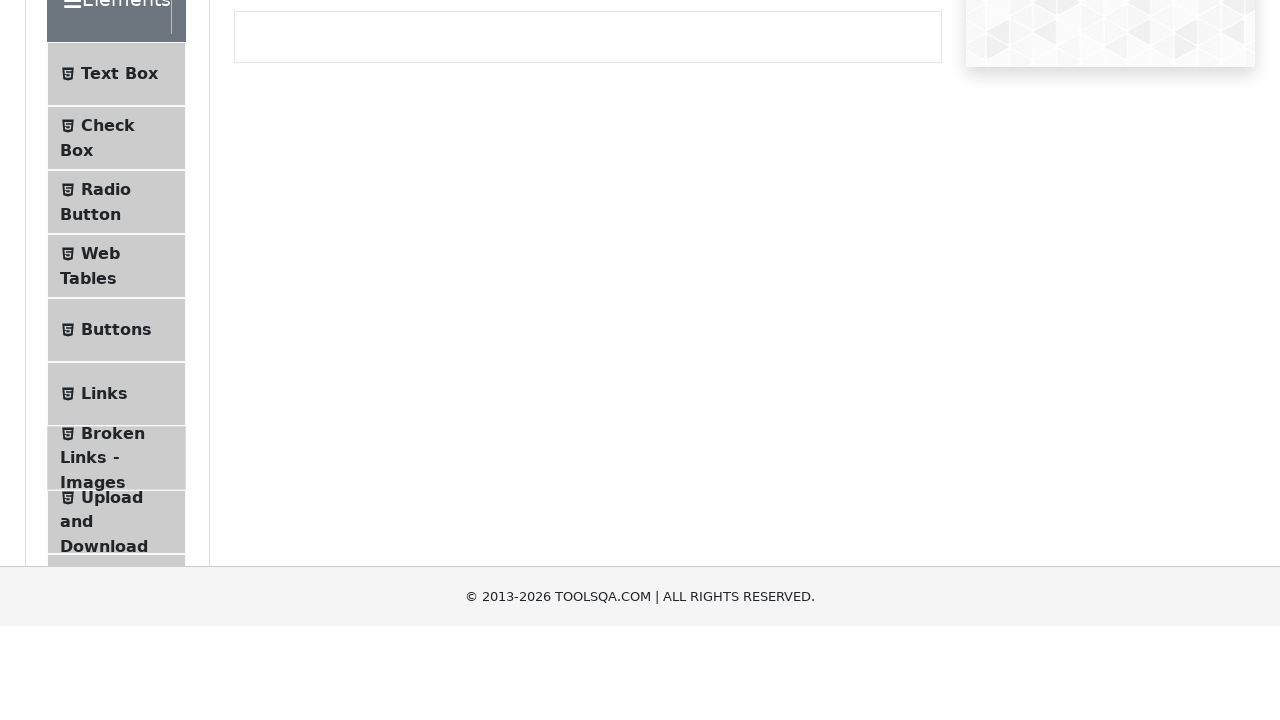

Clicked on Web Tables option at (100, 440) on xpath=//span[text()='Web Tables']
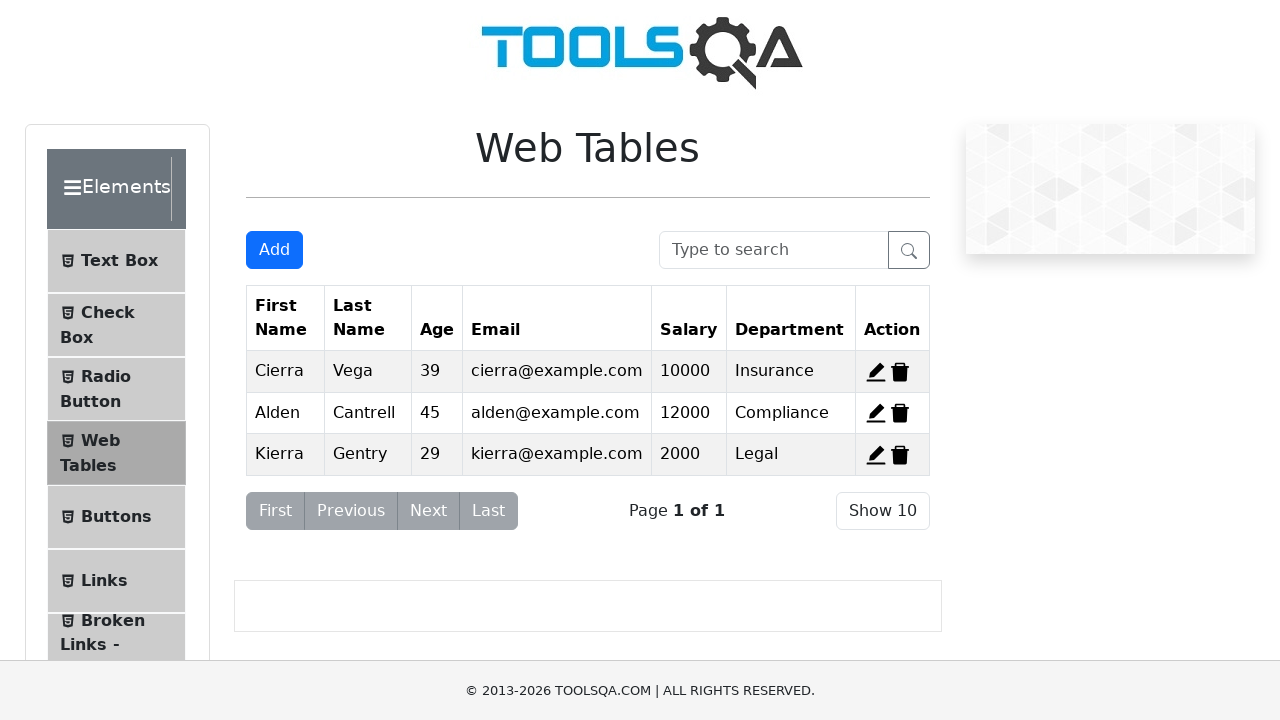

Clicked Add button to open registration form at (274, 250) on #addNewRecordButton
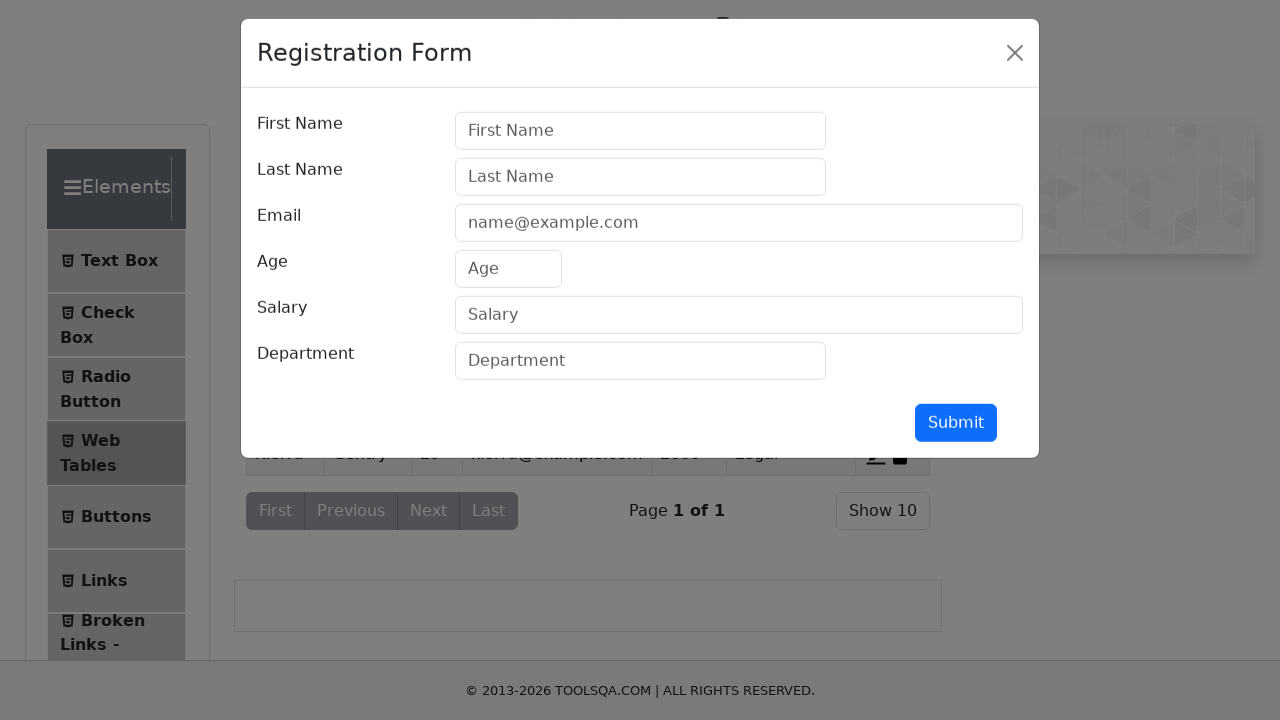

Filled first name field with 'John' on #firstName
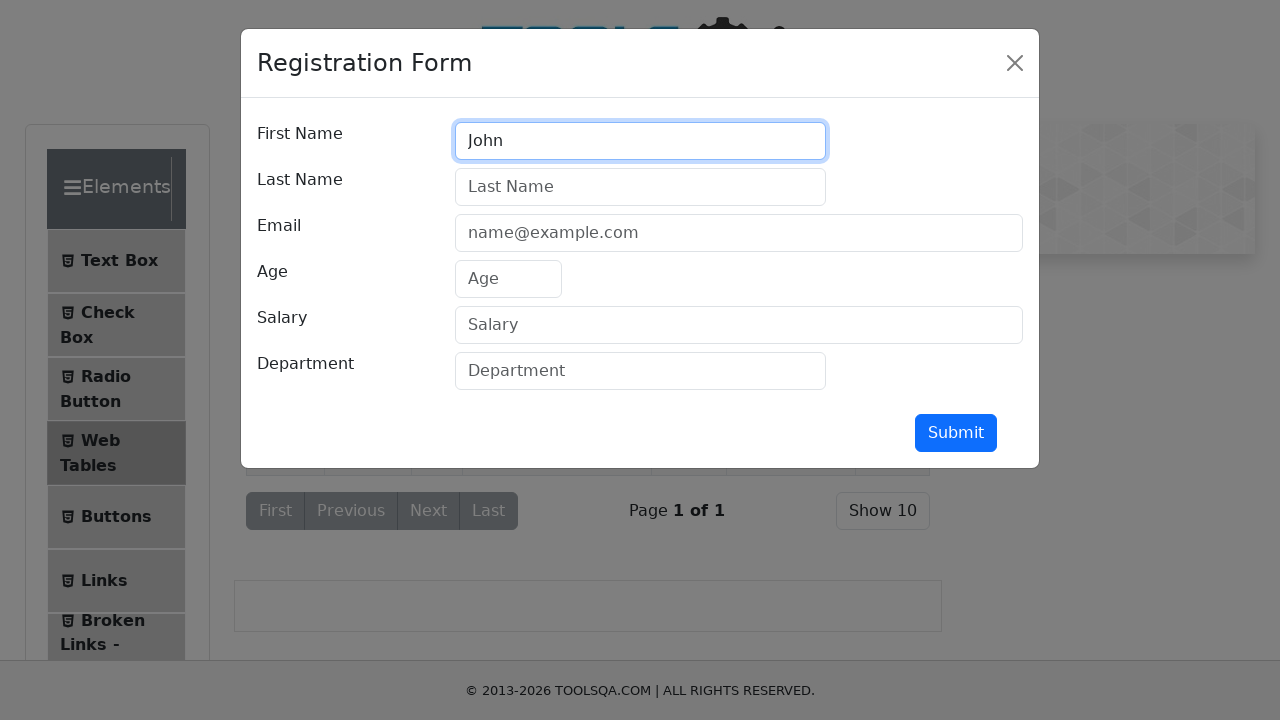

Filled last name field with 'Snow' on #lastName
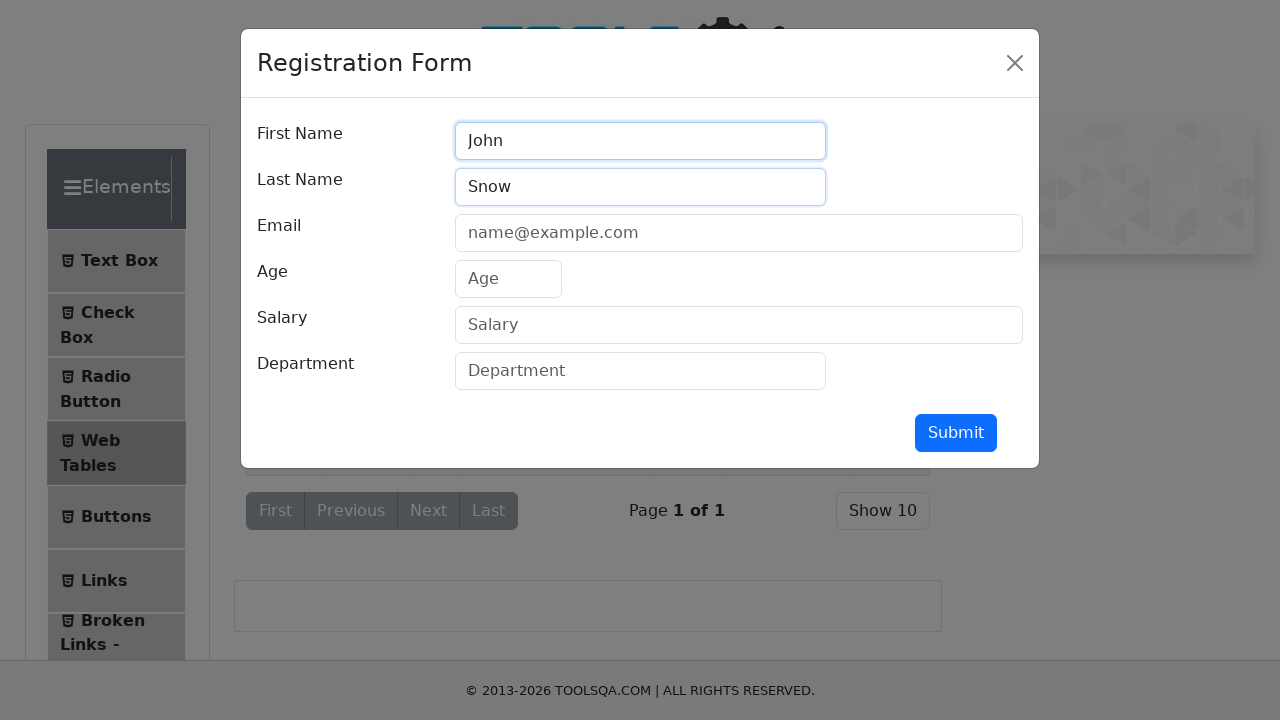

Filled email field with 'john.snow@gmail.com' on #userEmail
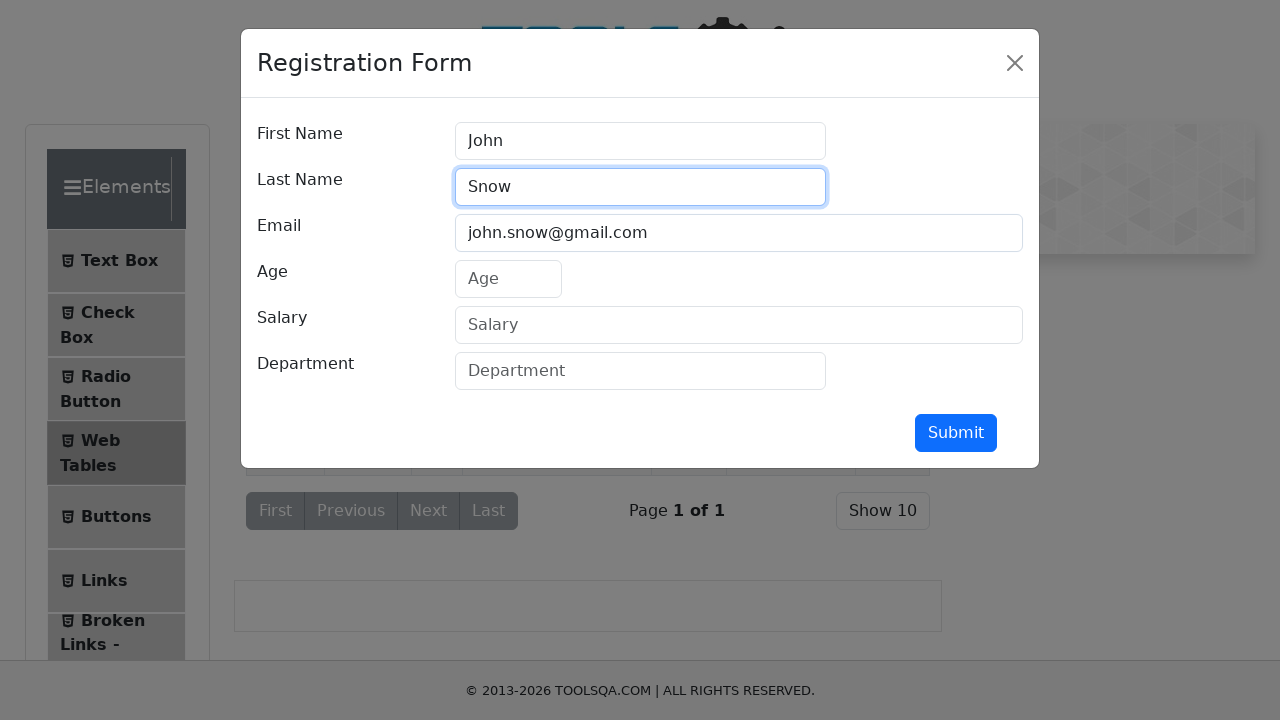

Filled age field with '21' on #age
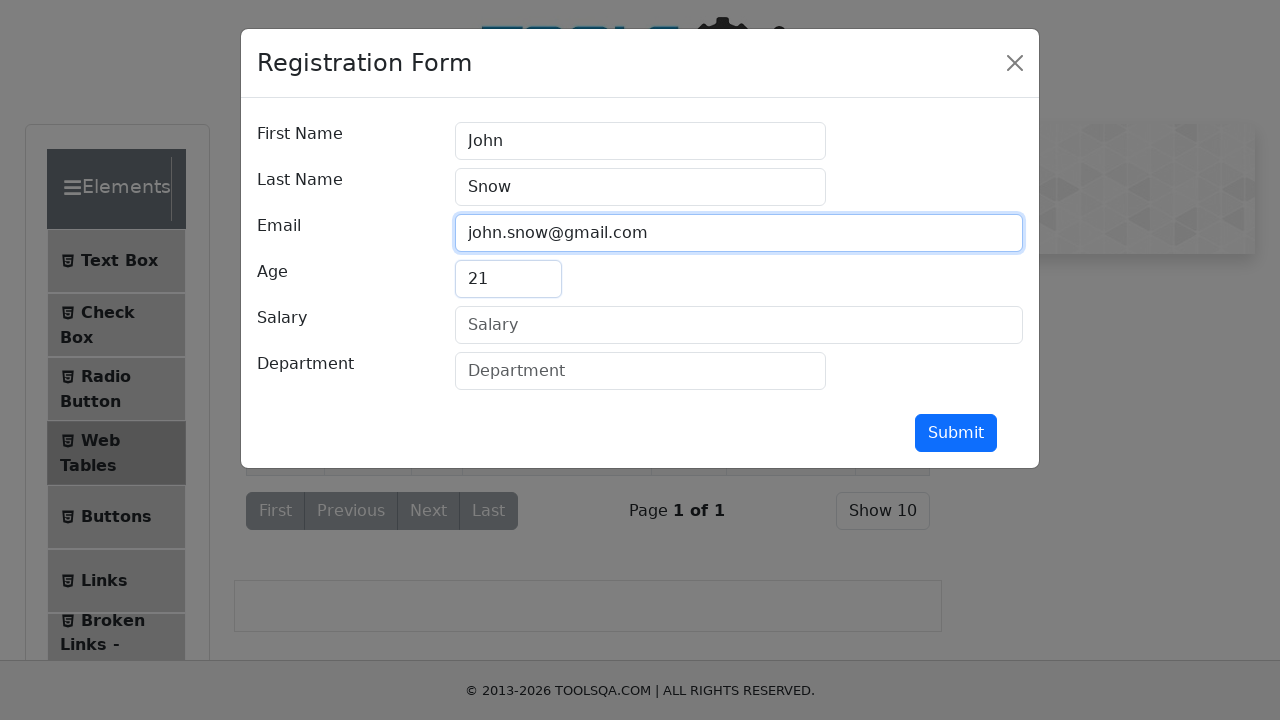

Filled salary field with '10000' on #salary
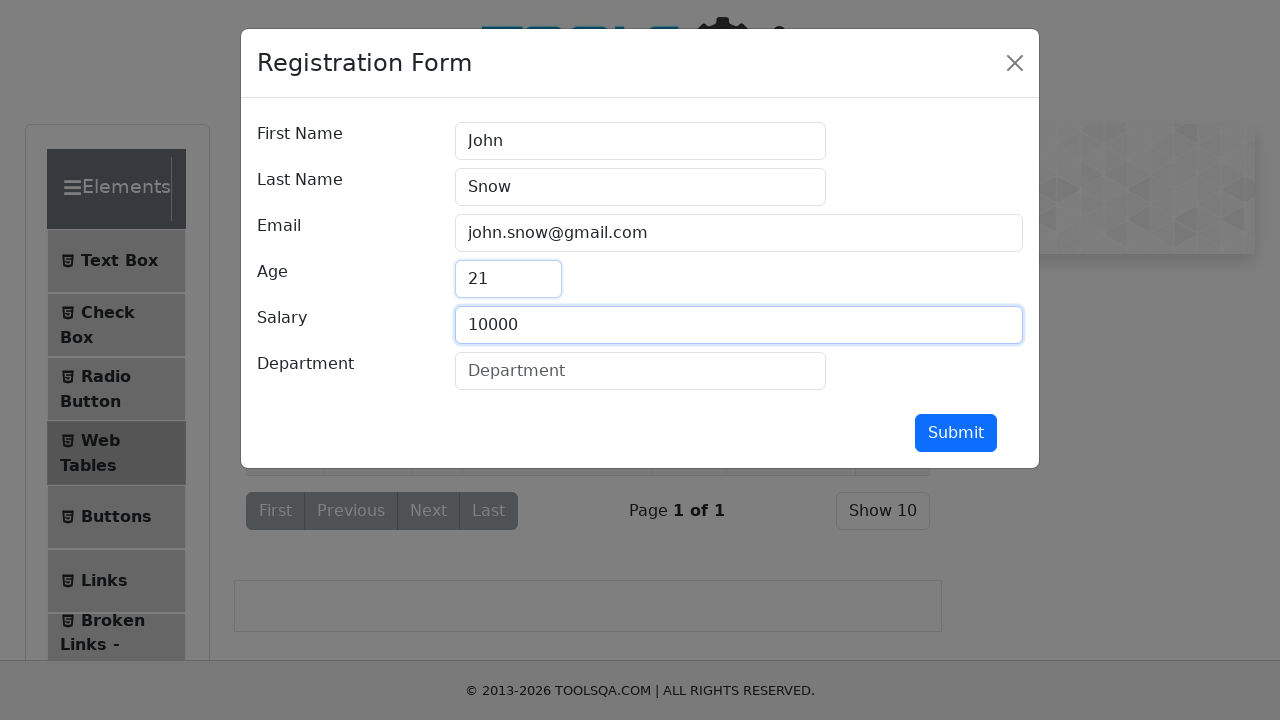

Filled department field with 'Software Development' on #department
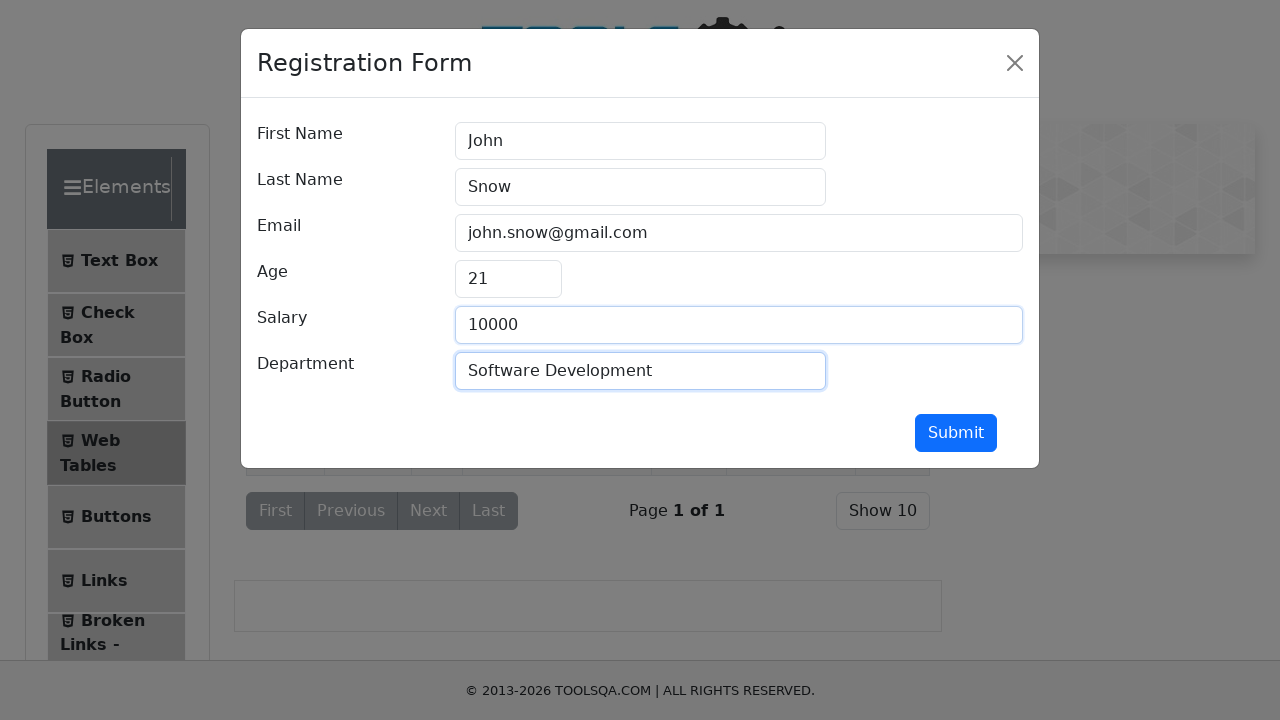

Submitted the registration form at (956, 433) on #submit
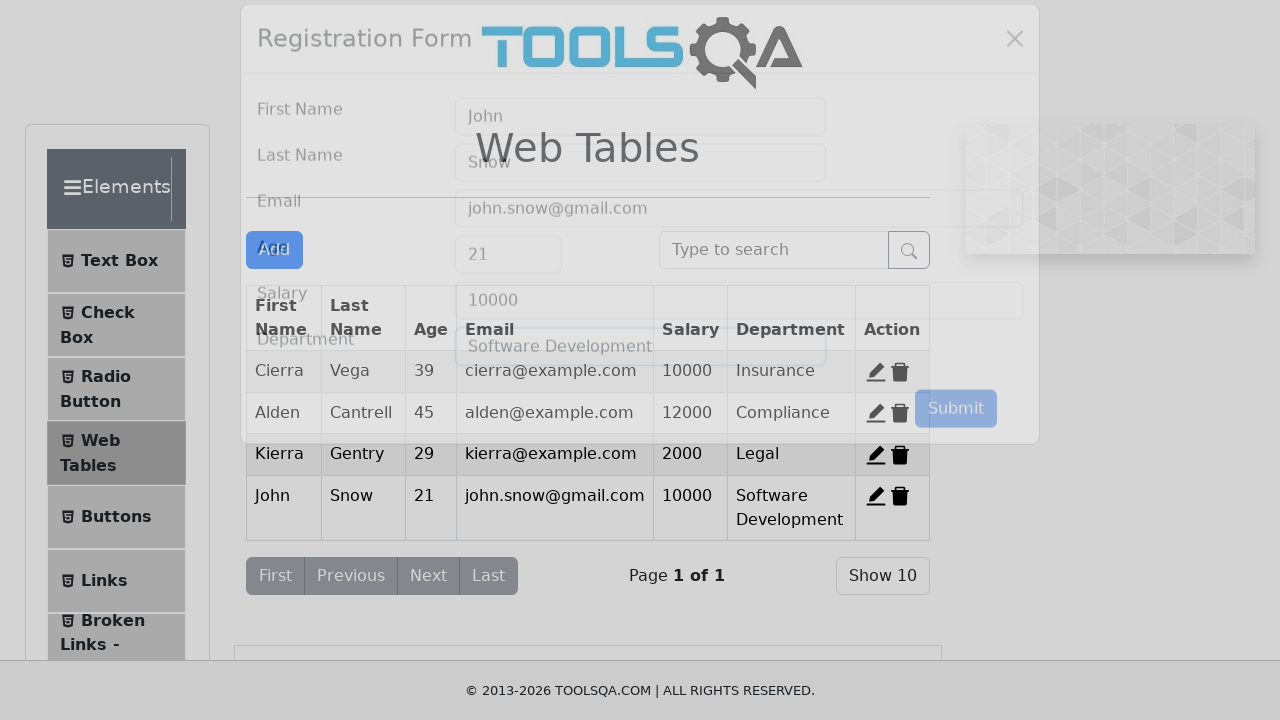

Verified Web Tables title is displayed
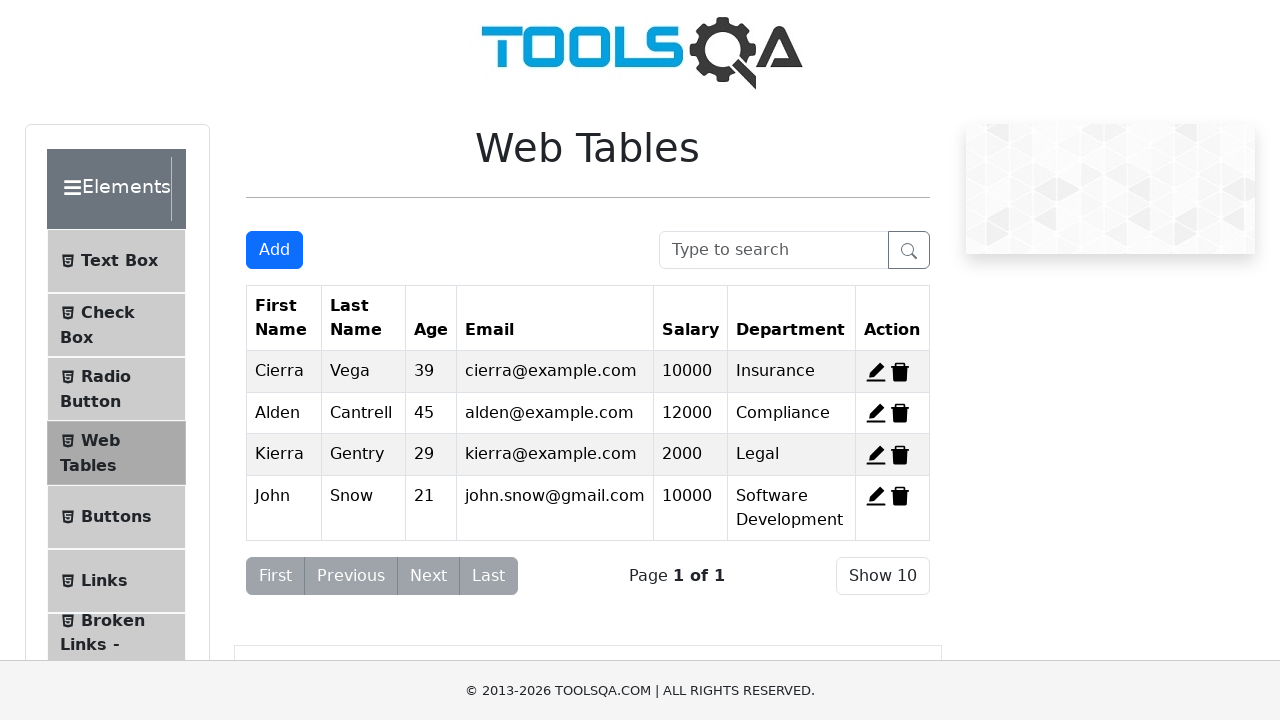

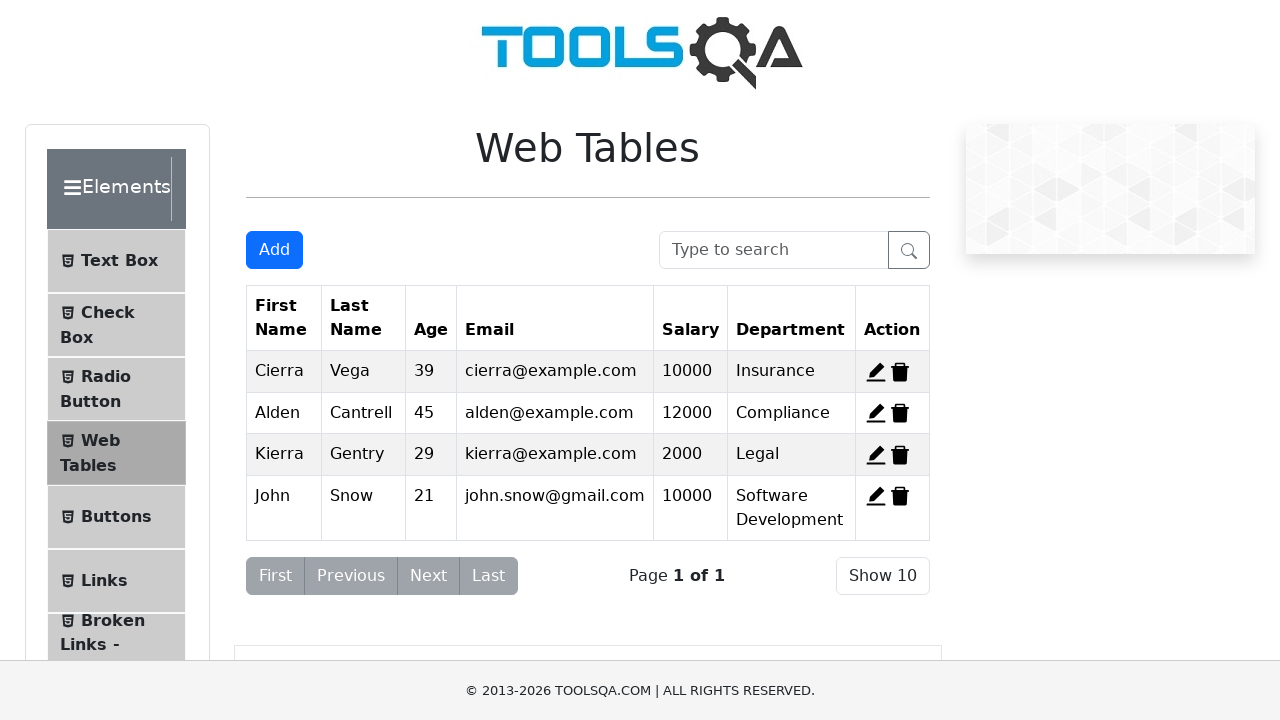